Tests an explicit wait scenario by waiting for a price element to show $100, then clicking a book button, calculating a mathematical answer based on a displayed value, and submitting the solution.

Starting URL: http://suninjuly.github.io/explicit_wait2.html

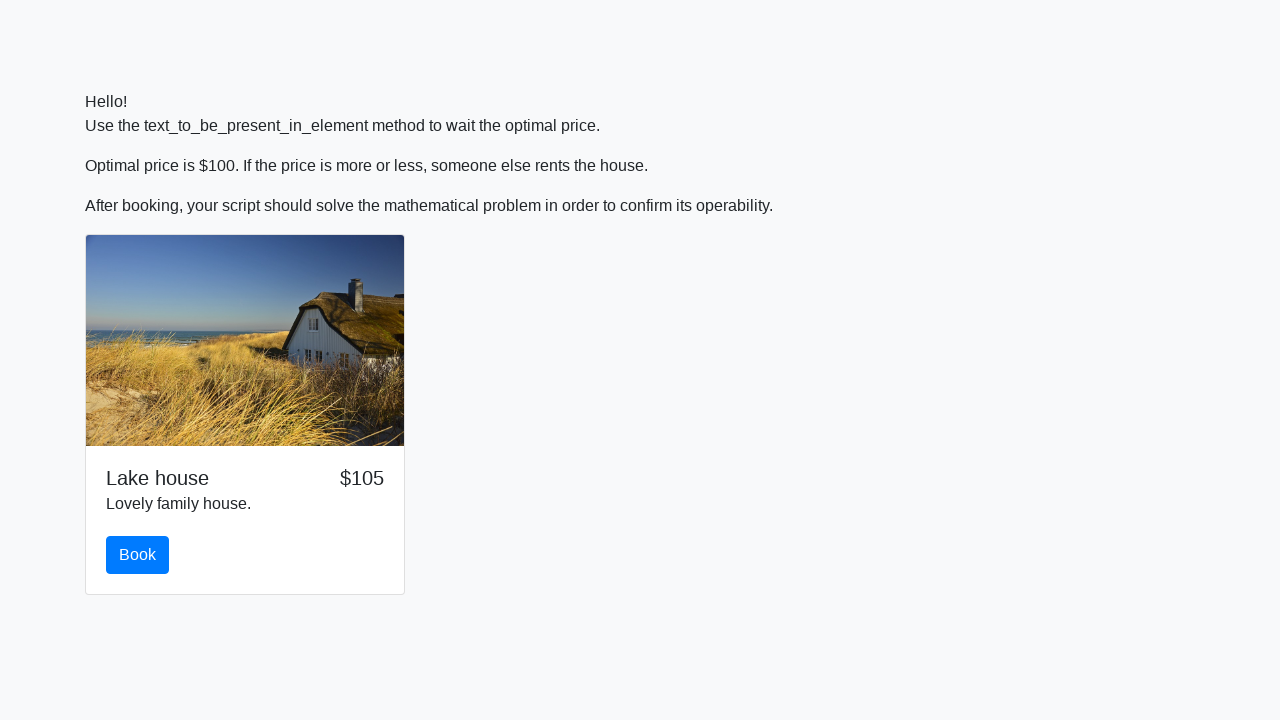

Waited for price element to display $100
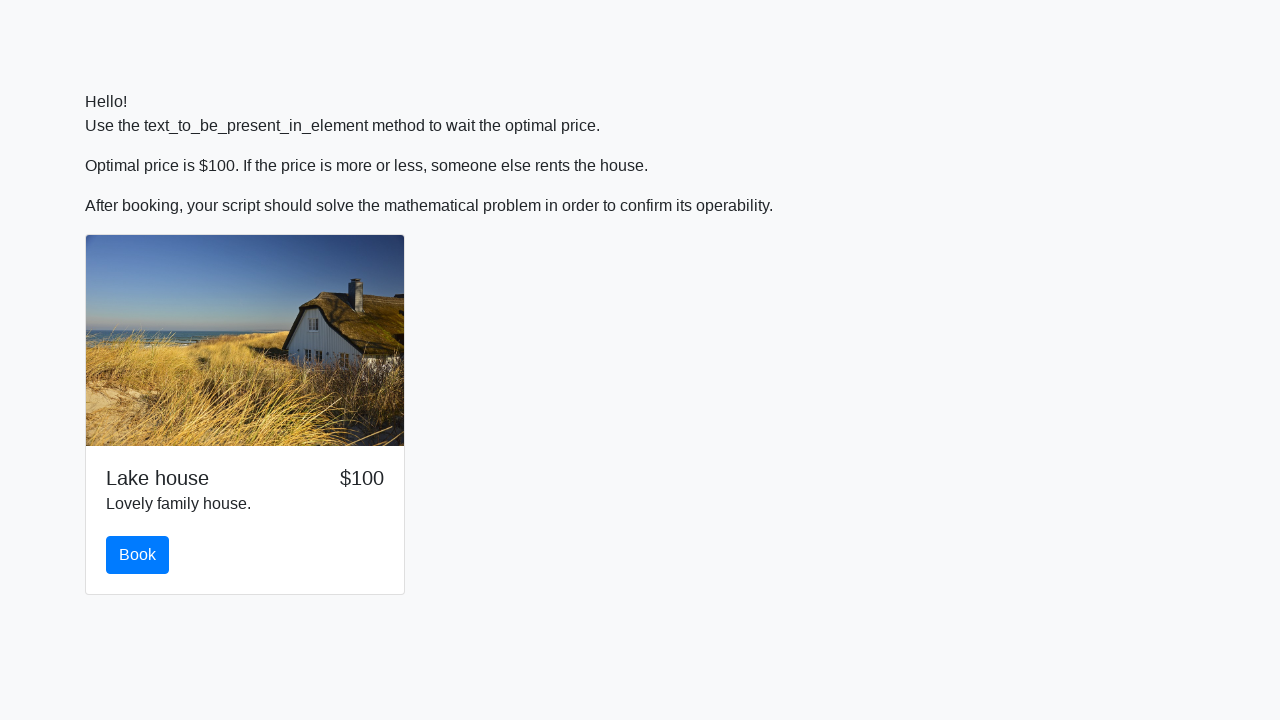

Clicked the book button at (138, 555) on #book
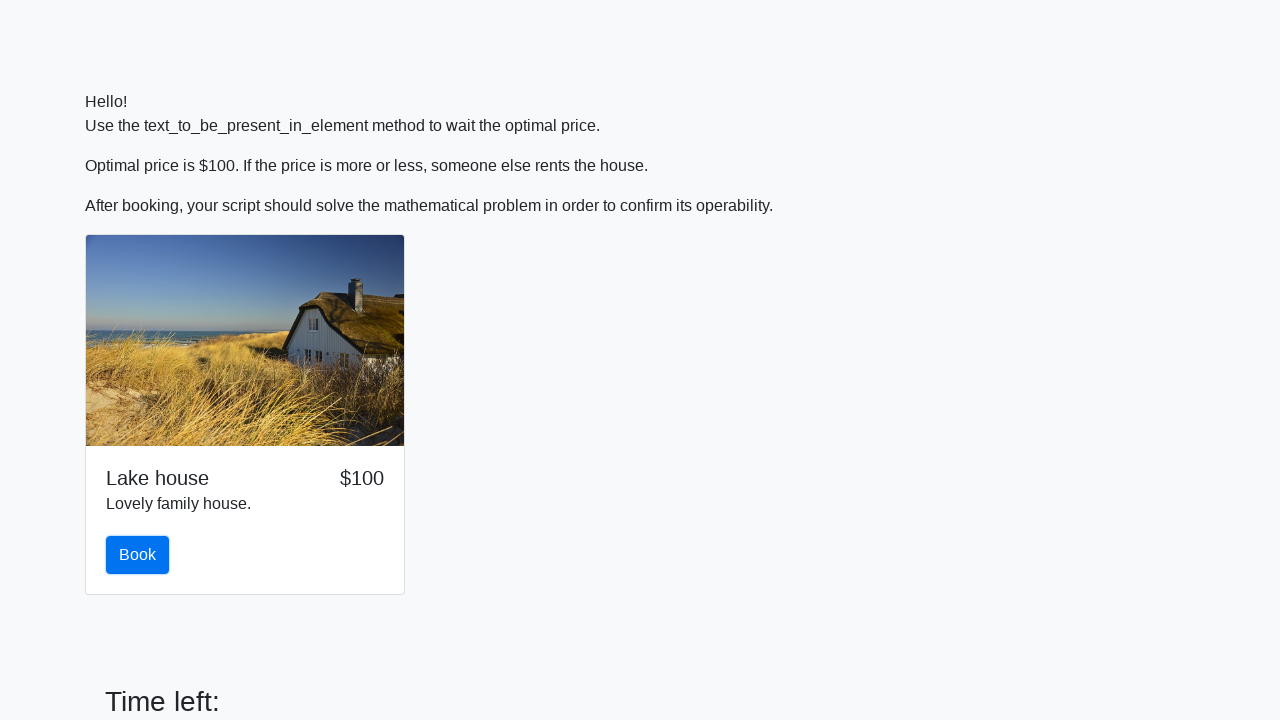

Retrieved input value: 382
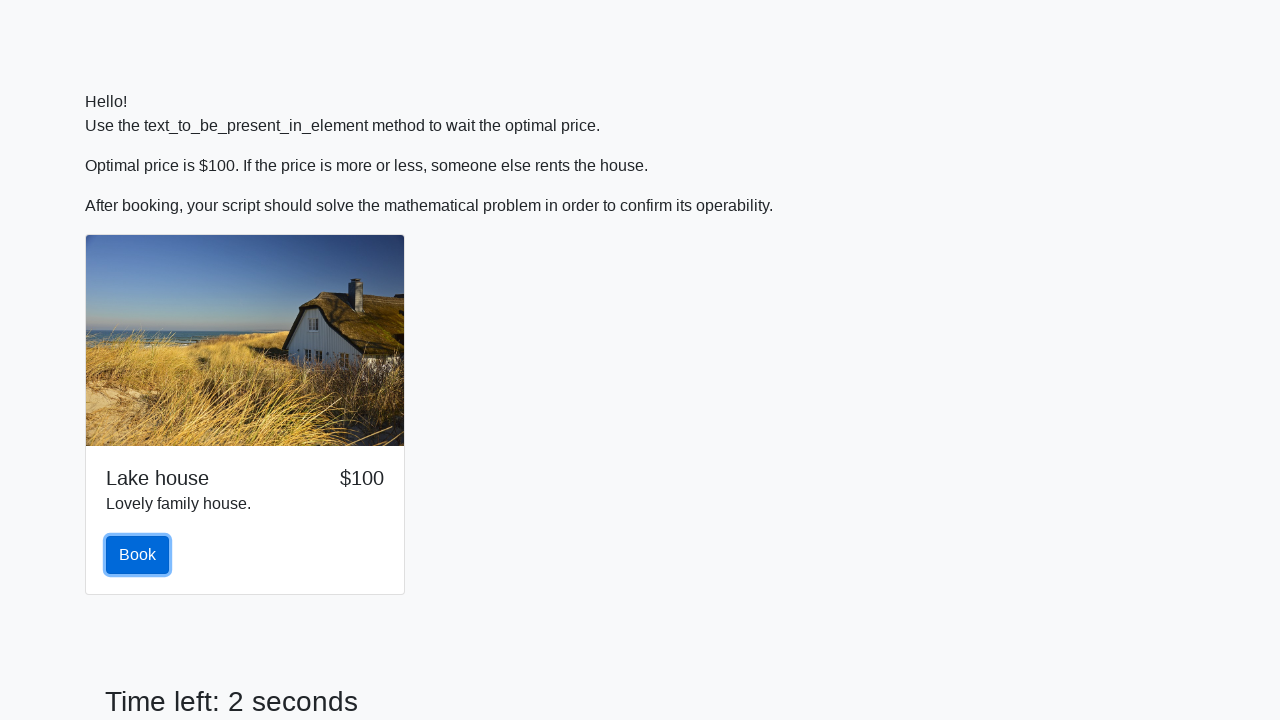

Calculated mathematical answer: 2.4402932285871843
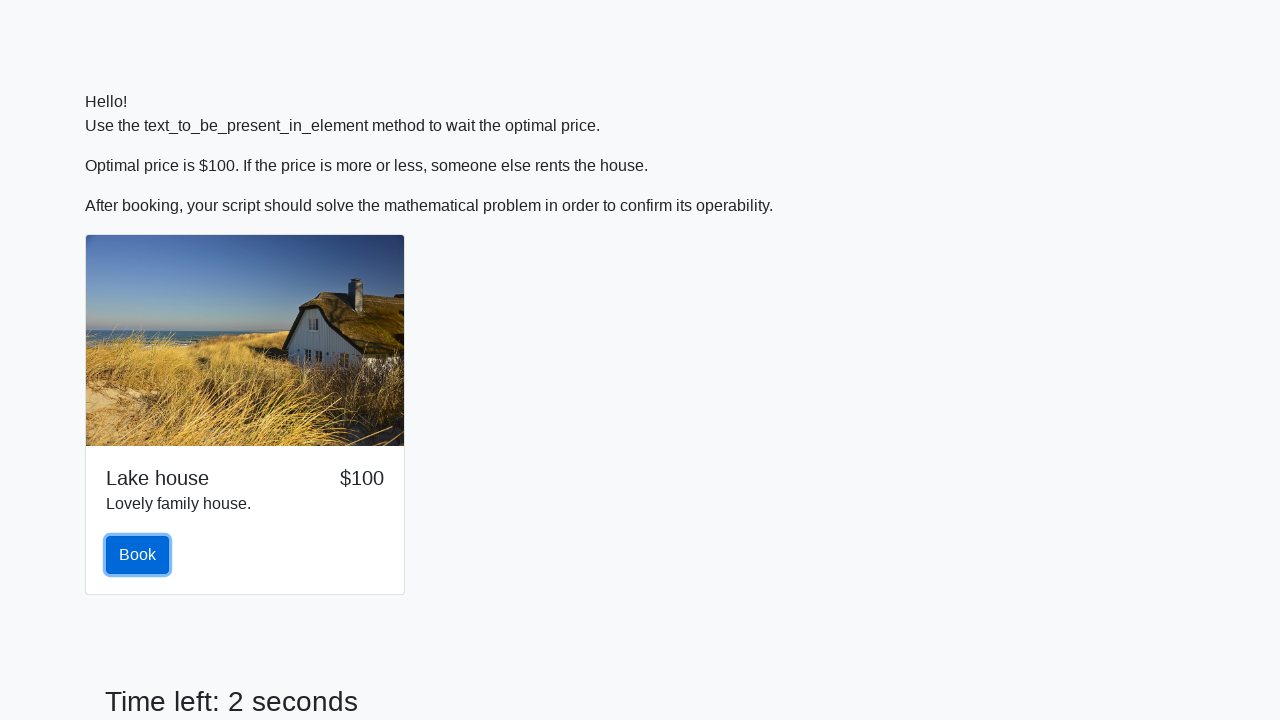

Filled answer field with calculated value: 2.4402932285871843 on #answer
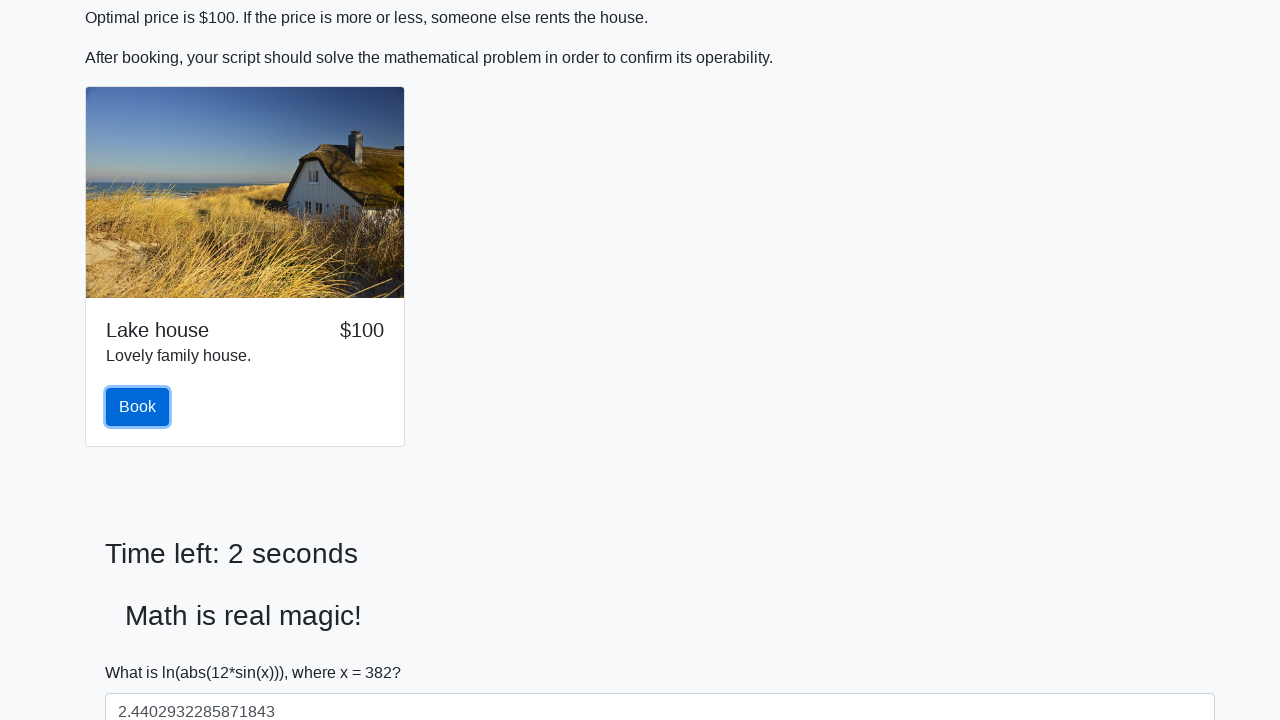

Scrolled solve button into view
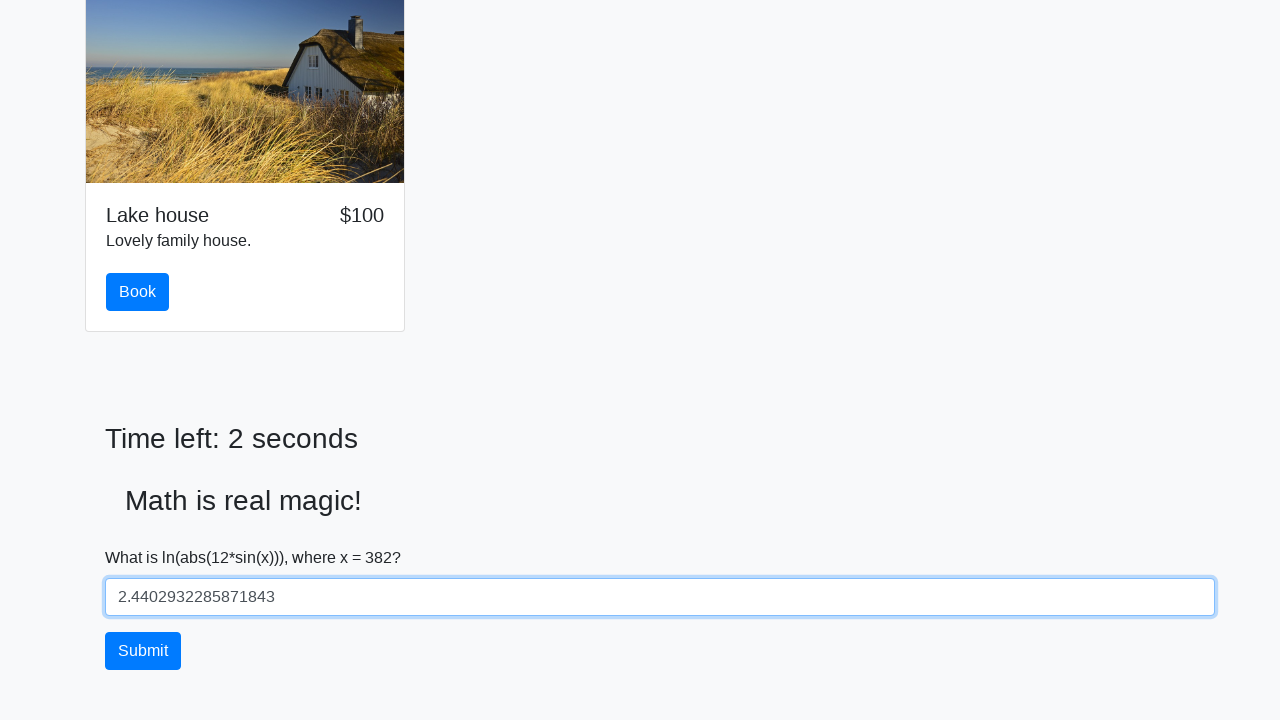

Clicked the solve button to submit the answer at (143, 651) on #solve
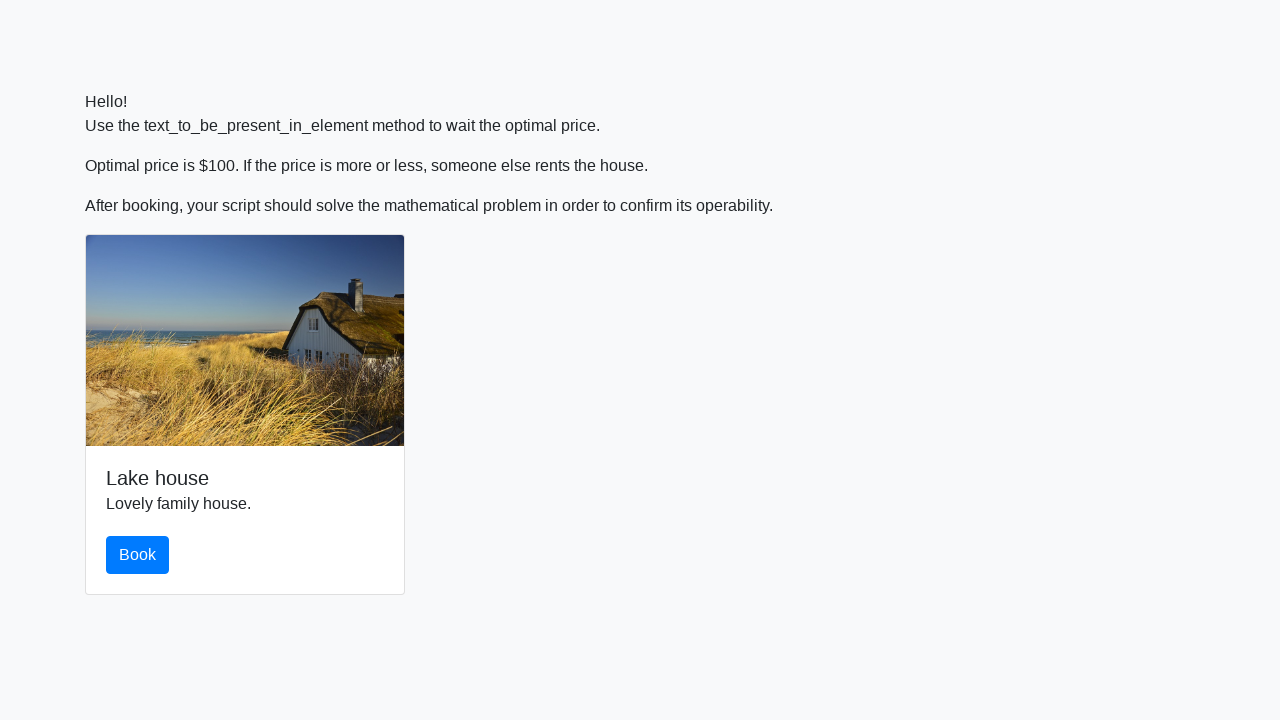

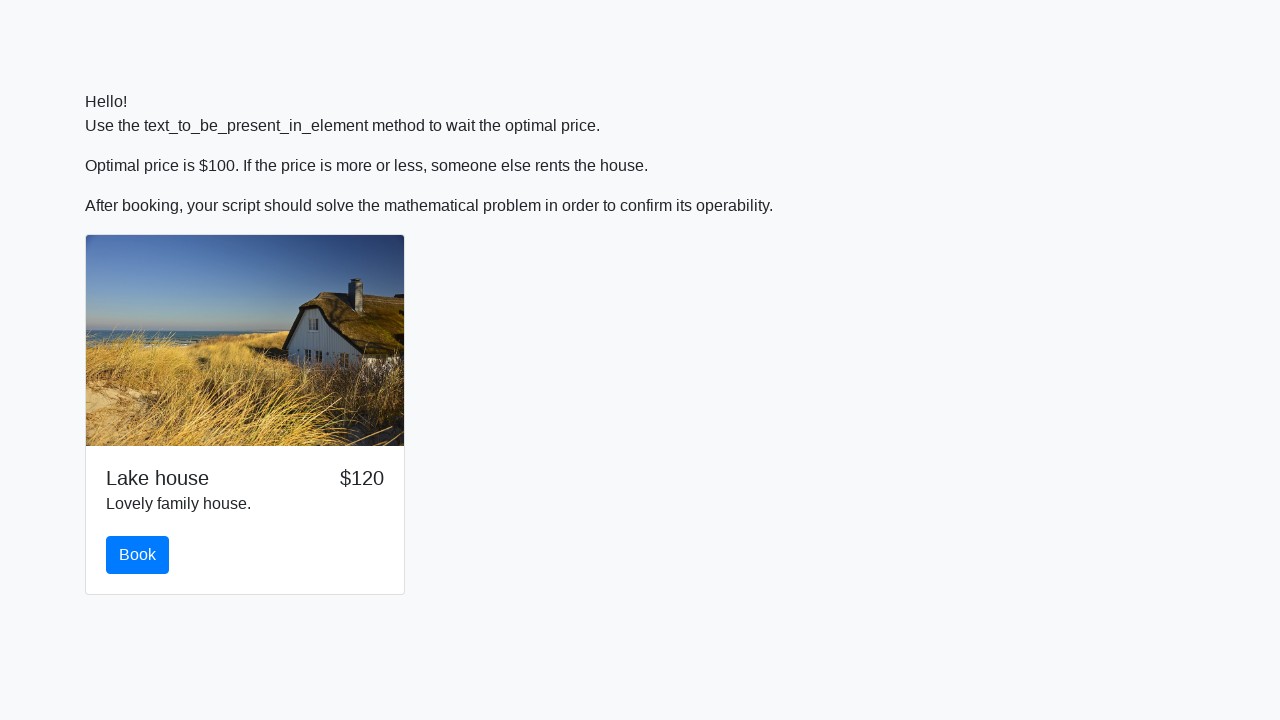